Tests iframe interaction by switching to an iframe, clicking a button inside it, and then switching back to the default content

Starting URL: https://www.w3schools.com/jsref/tryit.asp?filename=tryjsref_submit_get

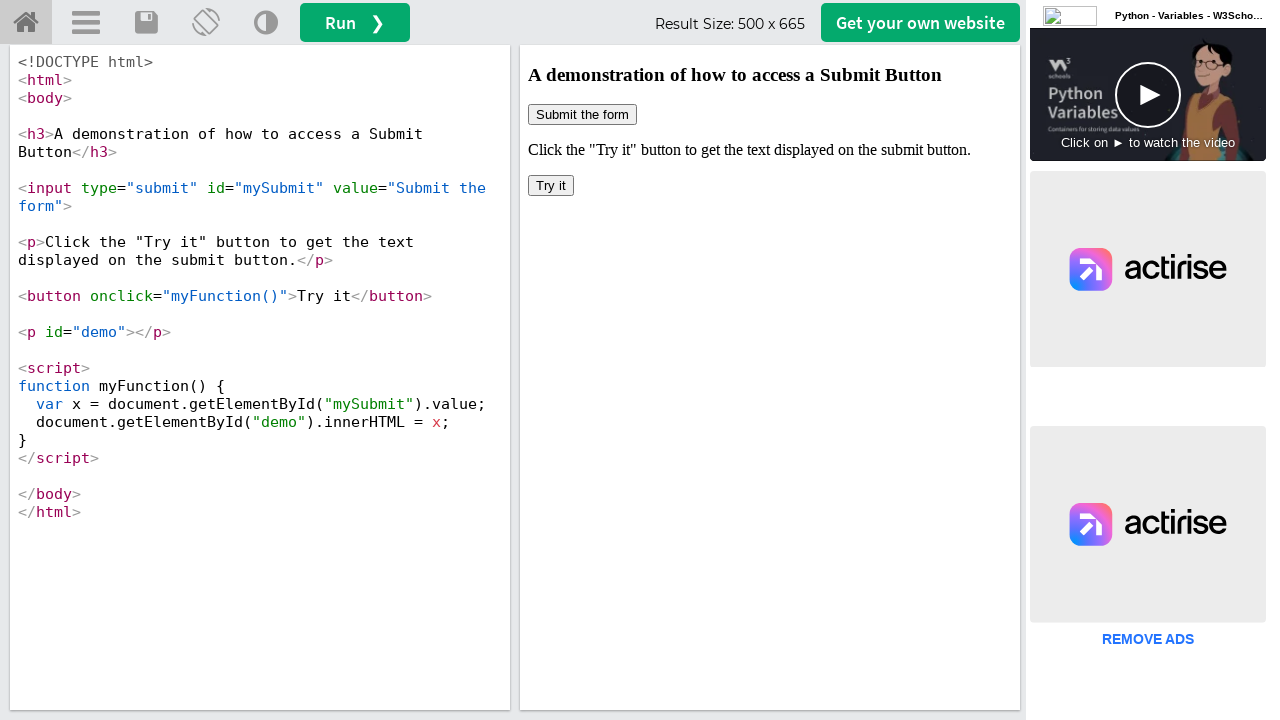

Set viewport size to 1920x1080
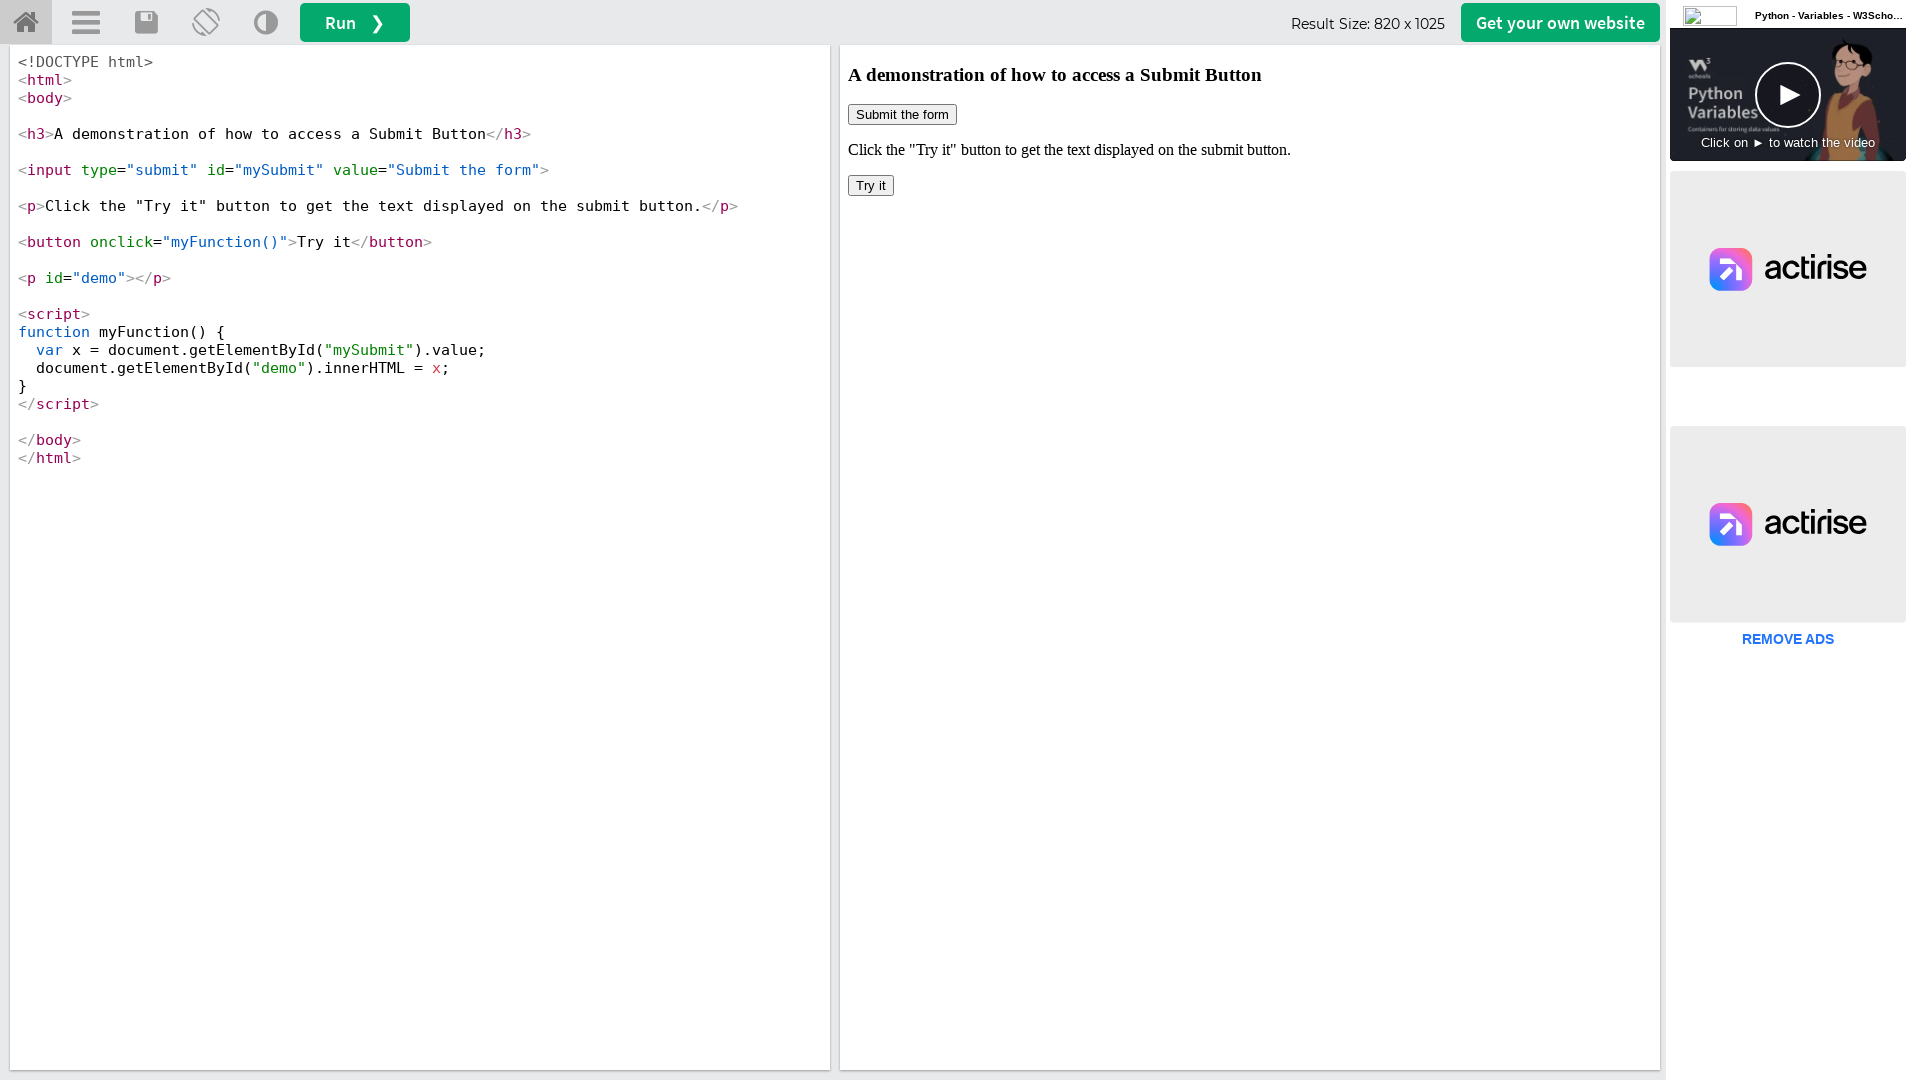

Switched to iframeResult frame
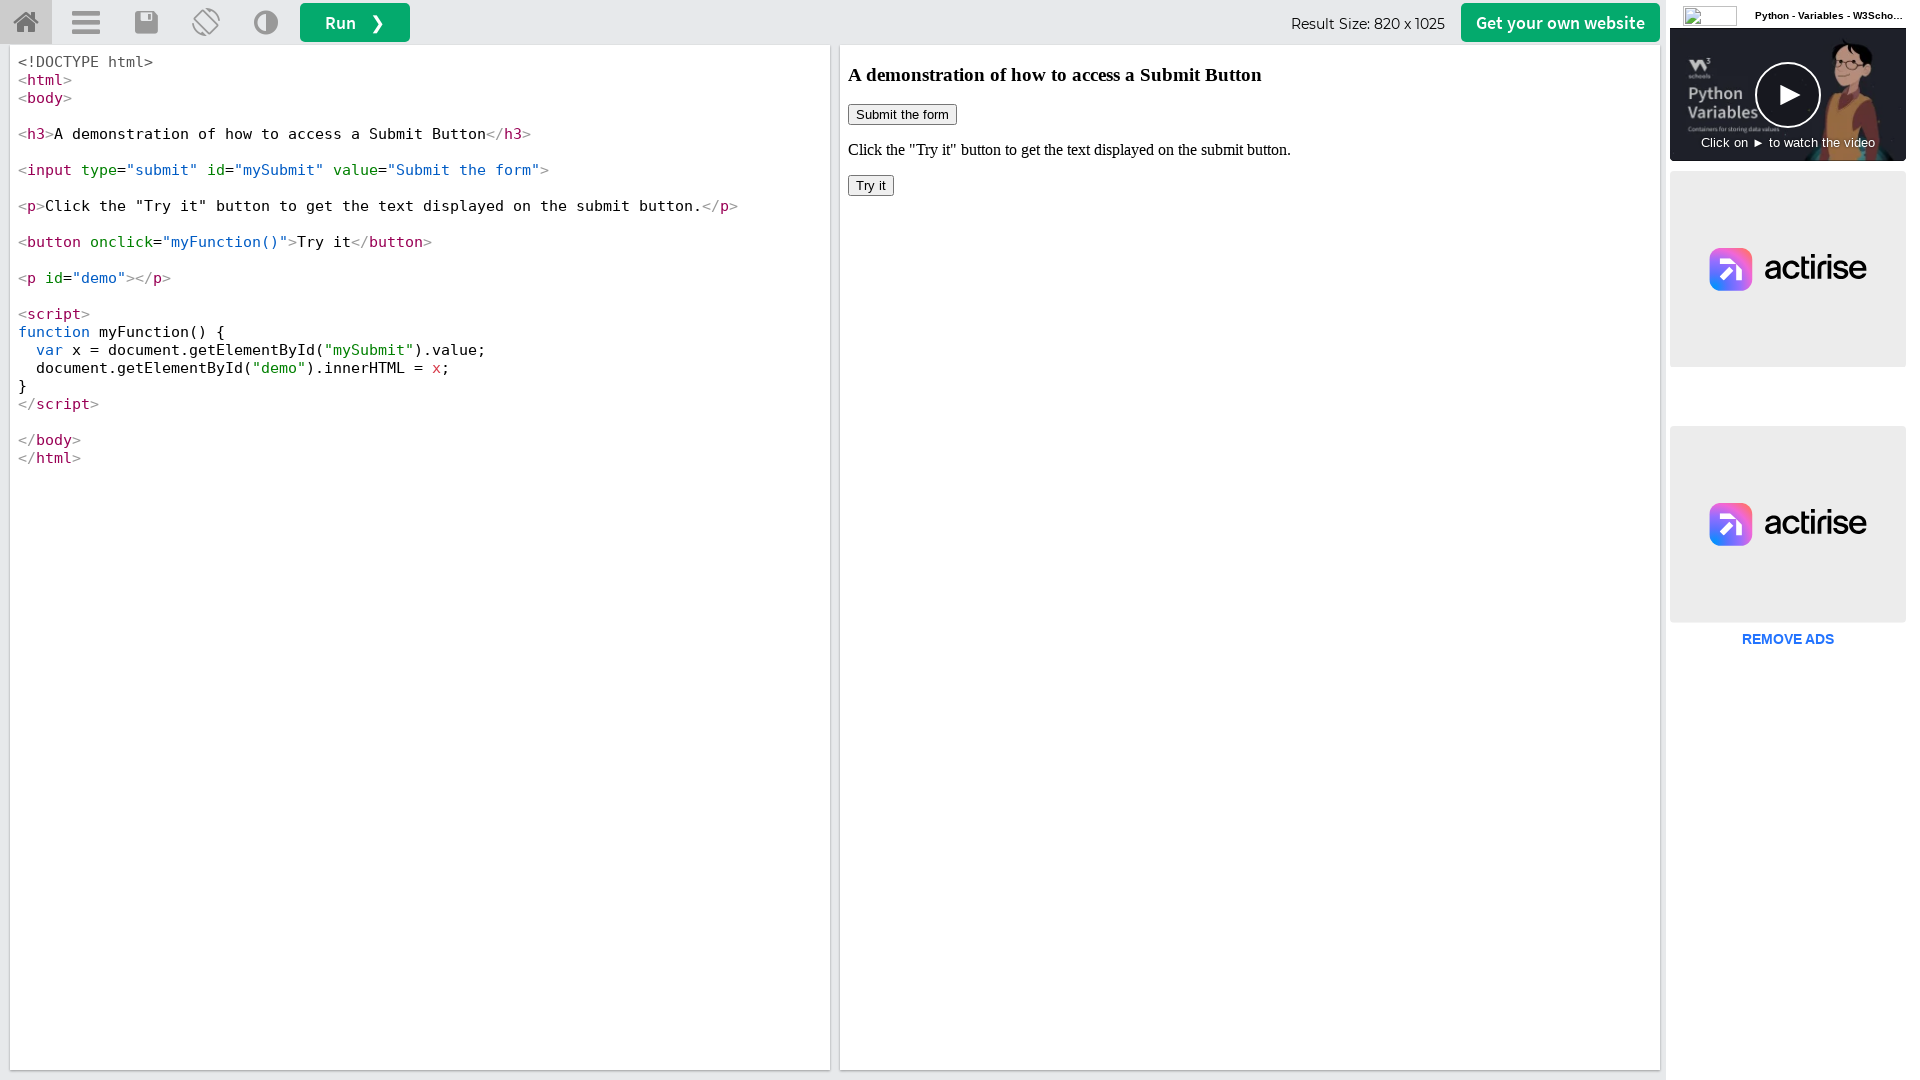

Clicked 'Try it' button inside iframe at (871, 186) on xpath=//button[text()='Try it']
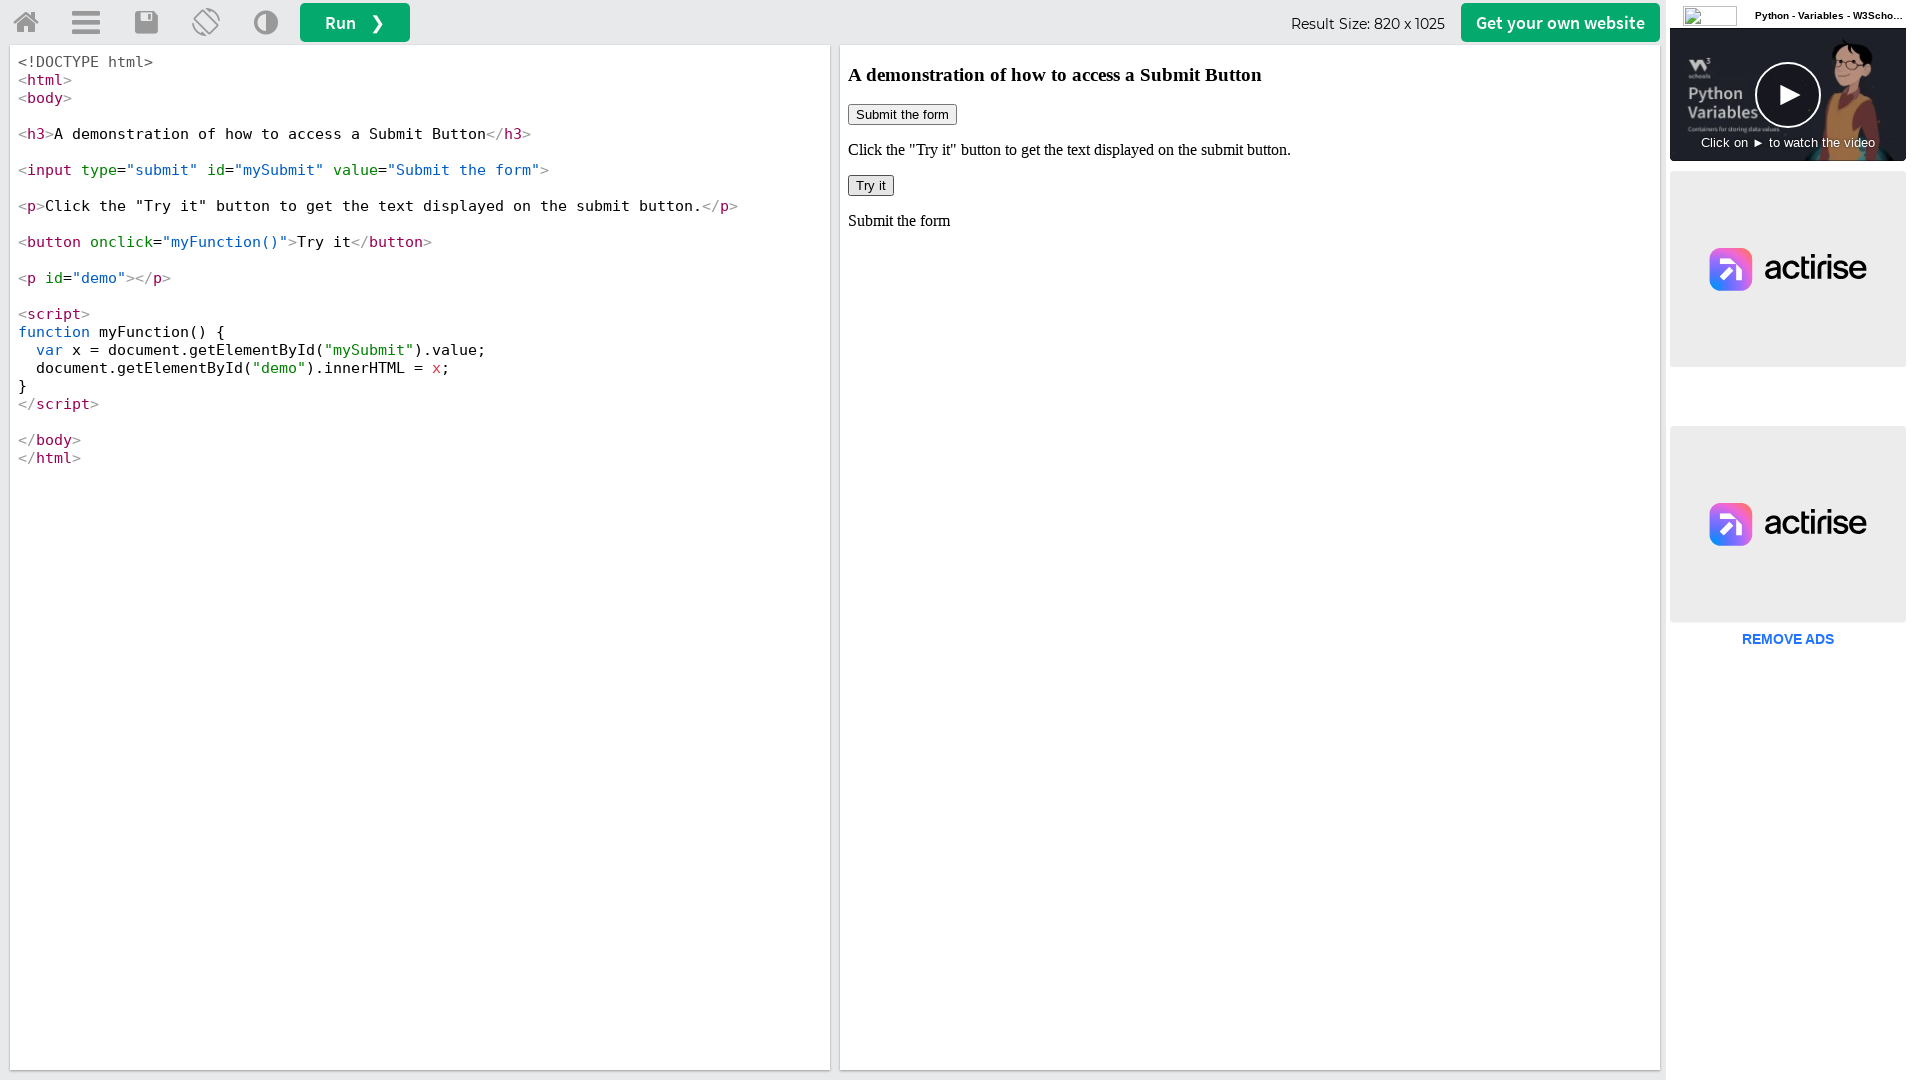

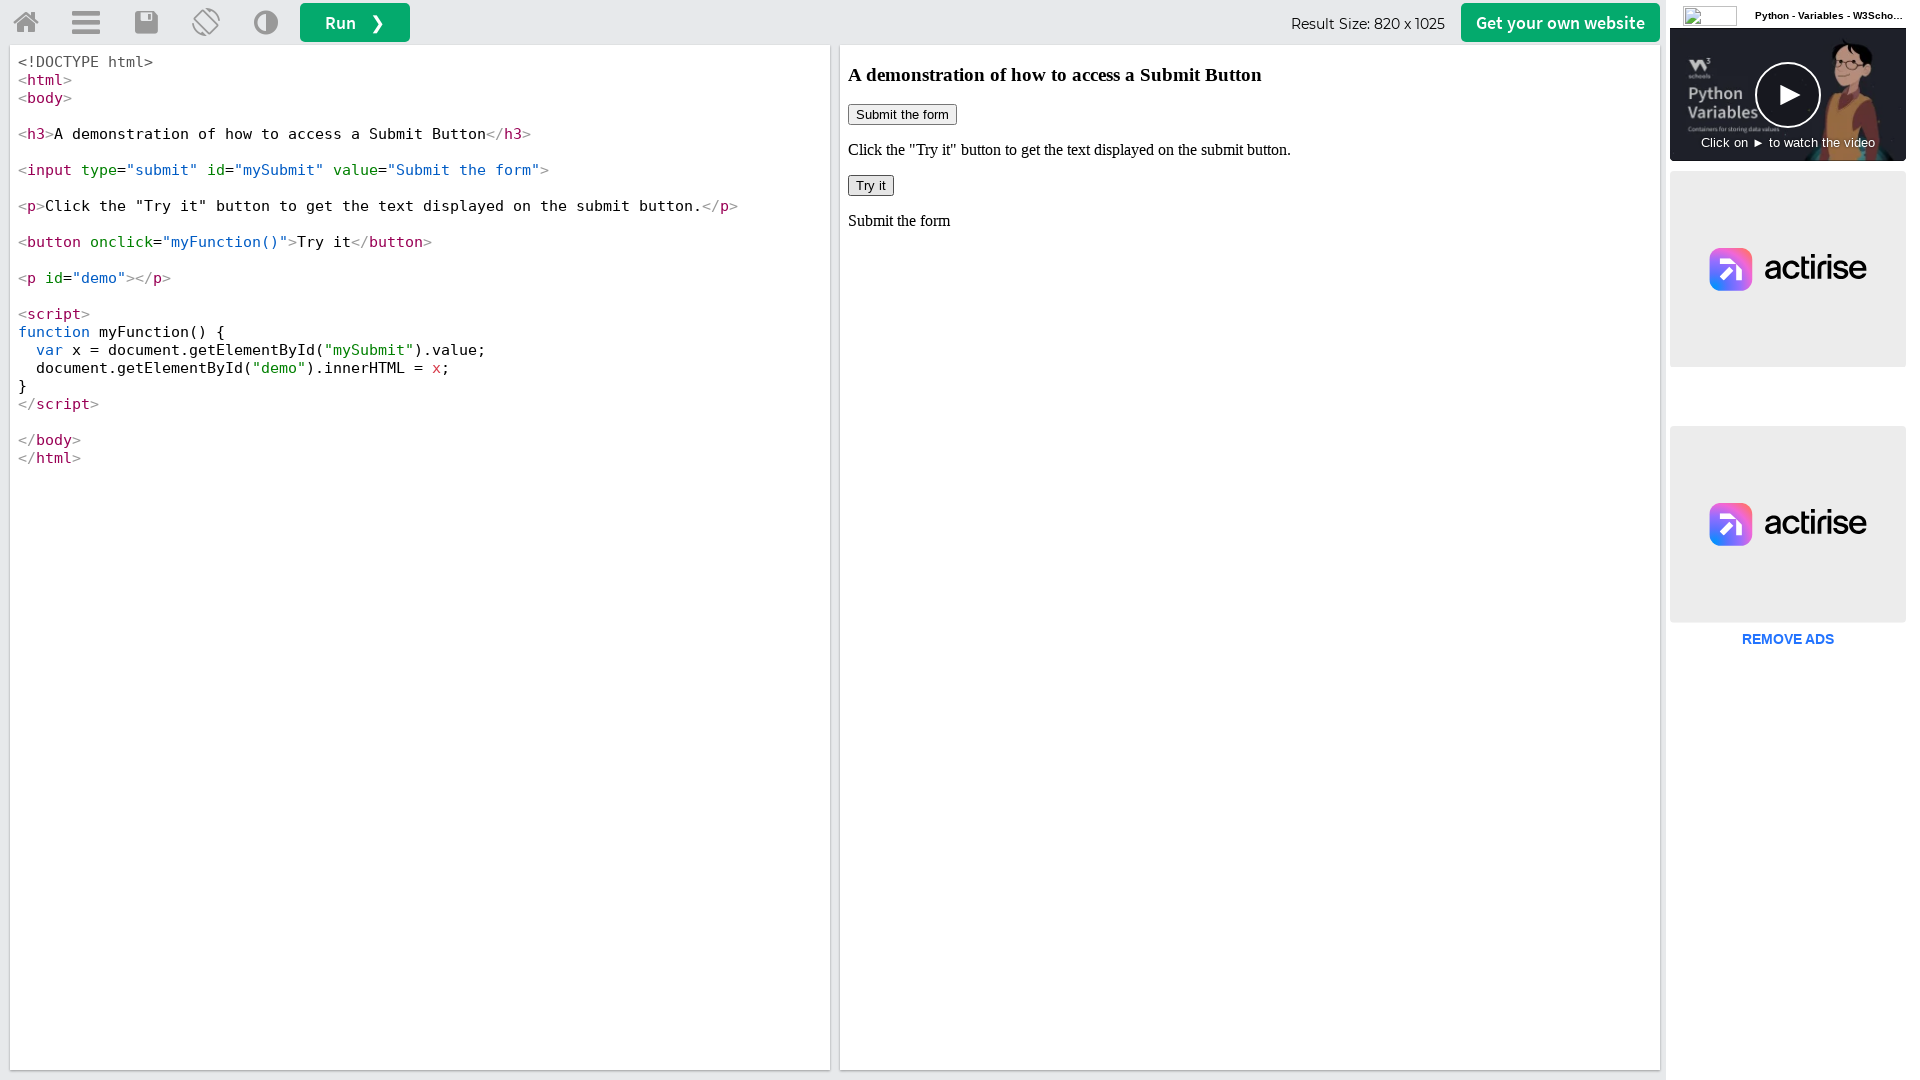